Tests the navigation flow from homepage to shop, back to home, and then clicking on a product arrival to verify it navigates to the product detail page

Starting URL: http://practice.automationtesting.in/

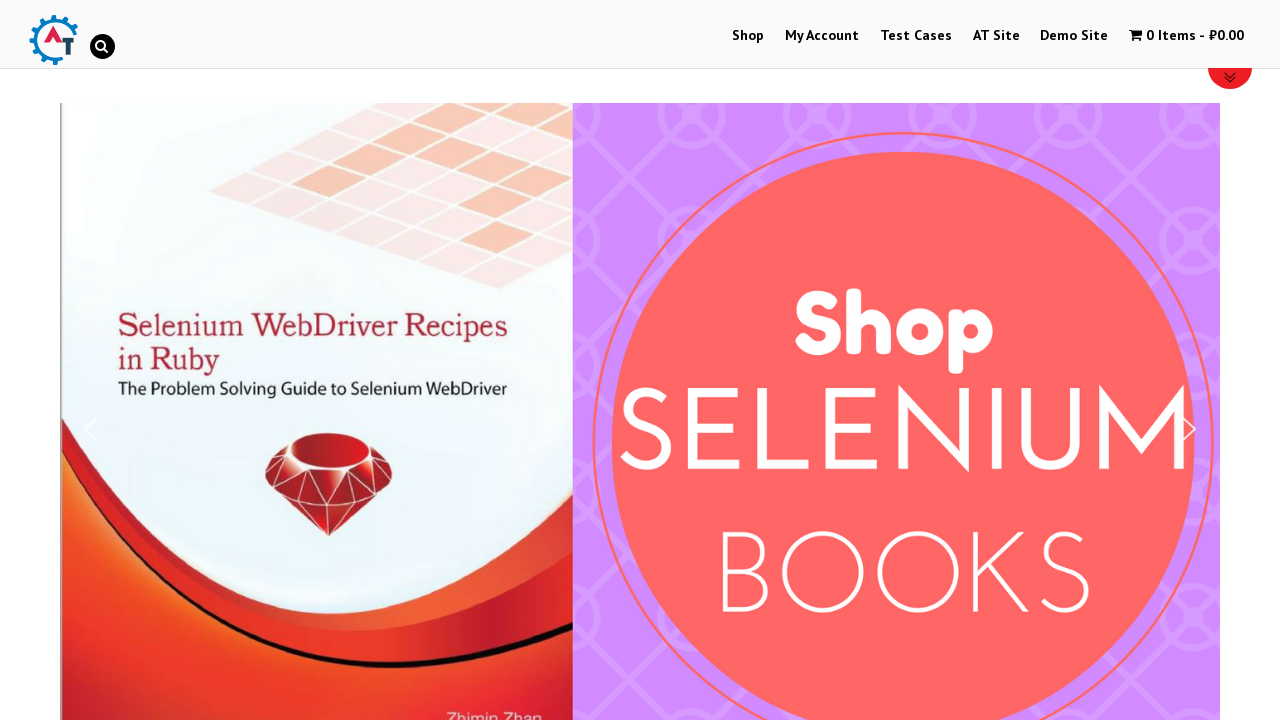

Clicked on Shop menu to navigate to shop page at (748, 36) on xpath=//a[text()='Shop']
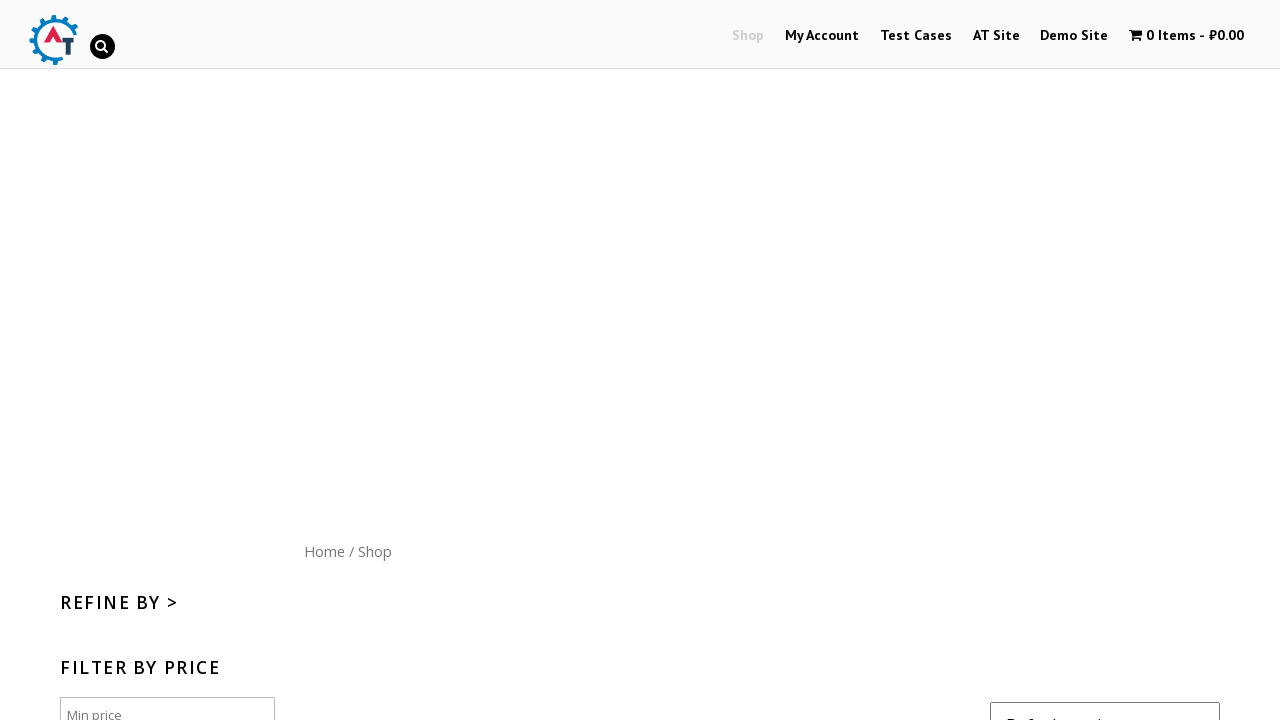

Clicked on Home menu to navigate back to homepage at (324, 551) on xpath=//a[text()='Home']
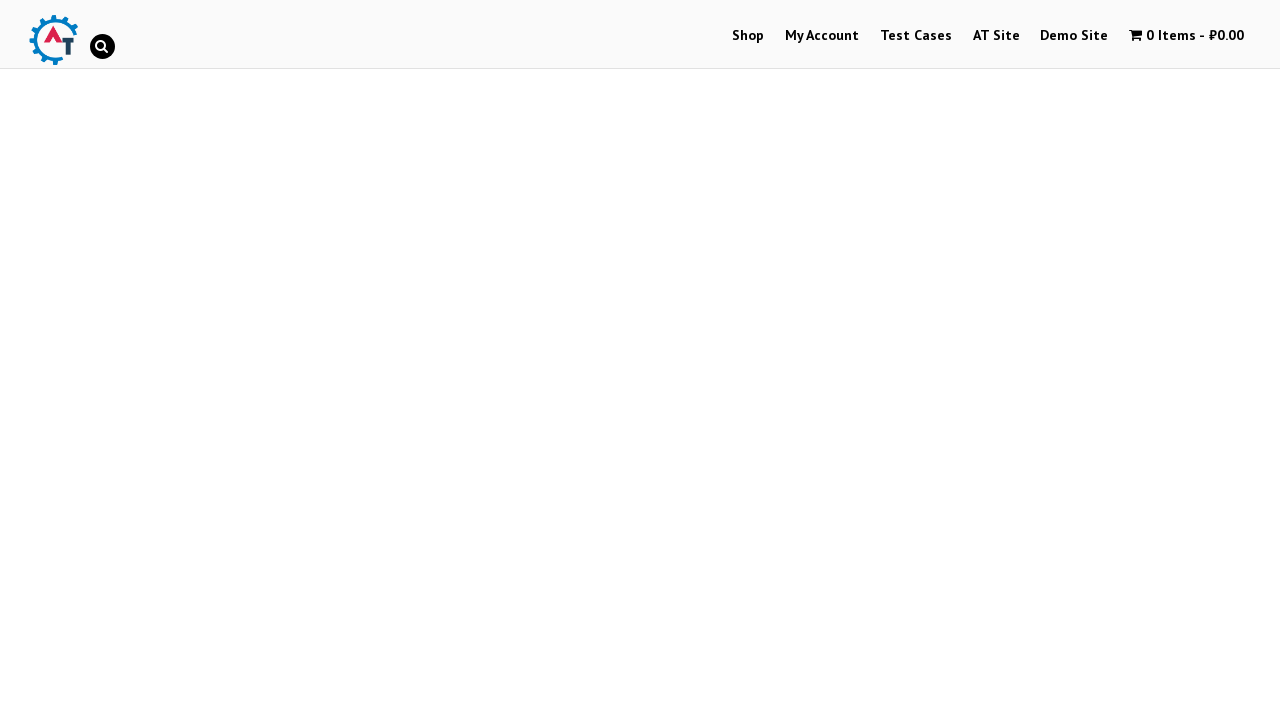

Clicked on first product arrival image at (241, 539) on (//img[@class='attachment-shop_catalog size-shop_catalog wp-post-image'])[1]
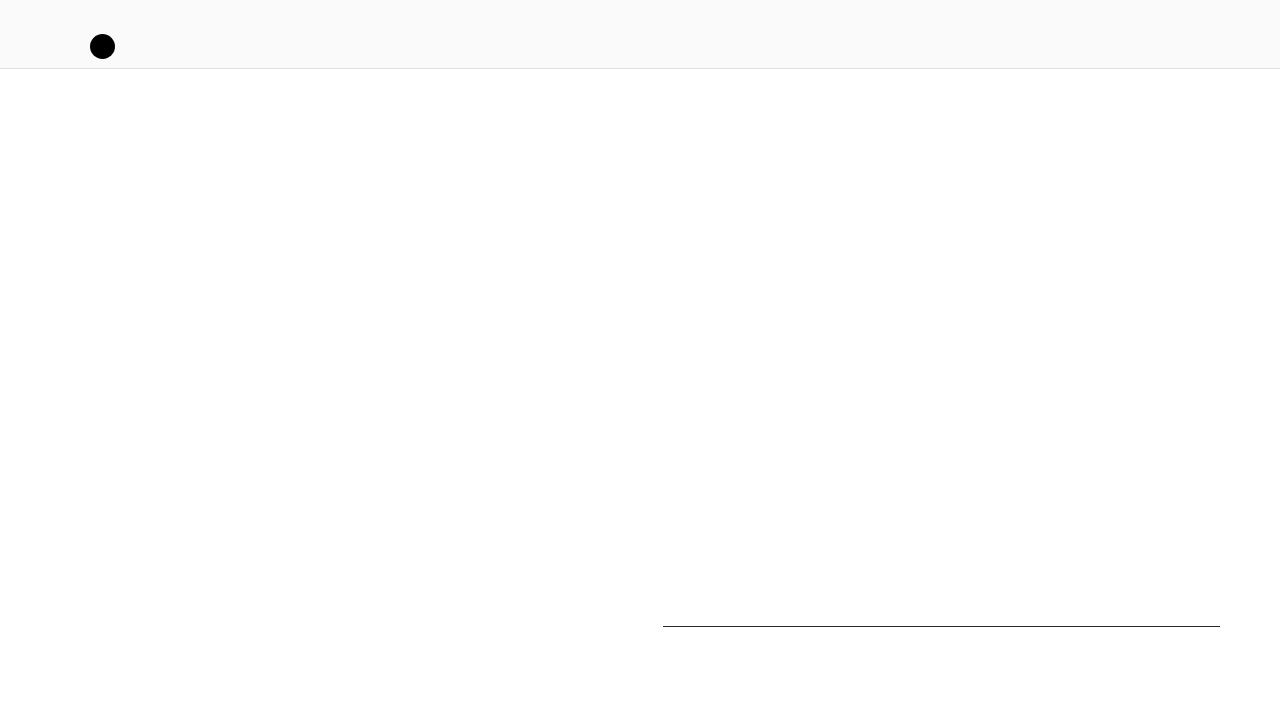

Product detail page loaded with product description visible
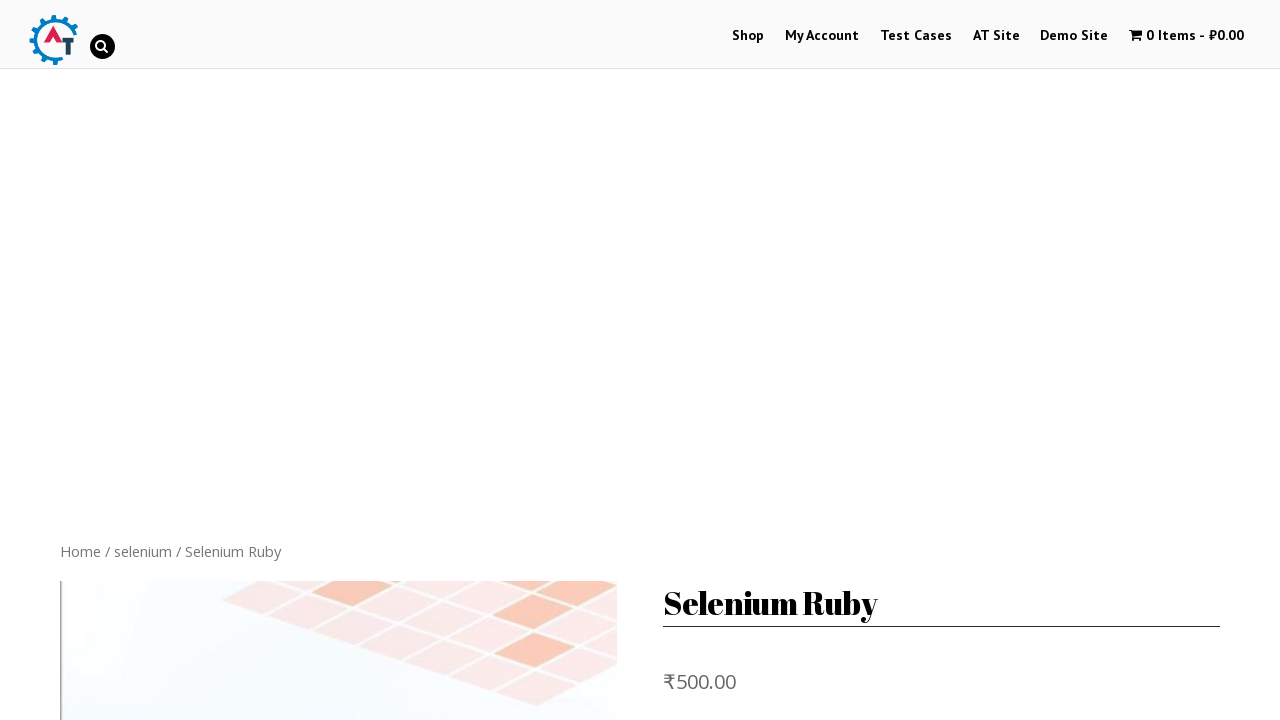

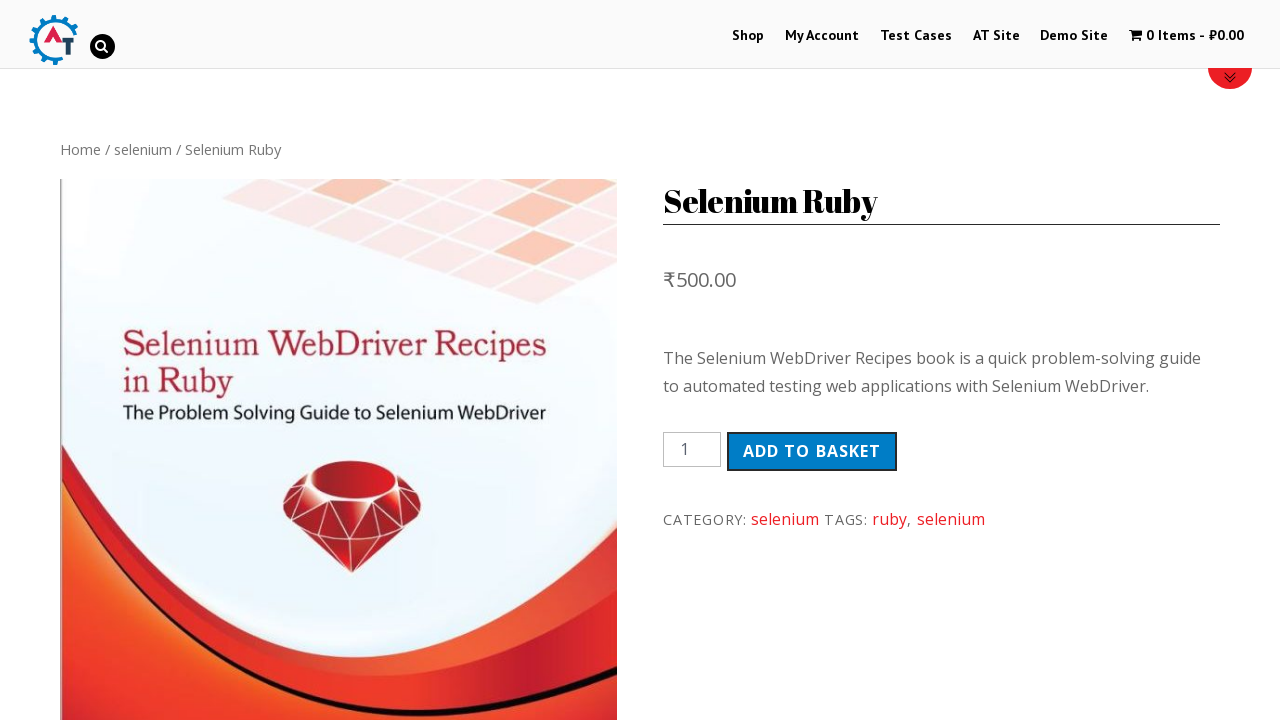